Tests an e-commerce flow by adding multiple vegetables to cart, applying a promo code, and proceeding to place order

Starting URL: https://rahulshettyacademy.com/seleniumPractise/

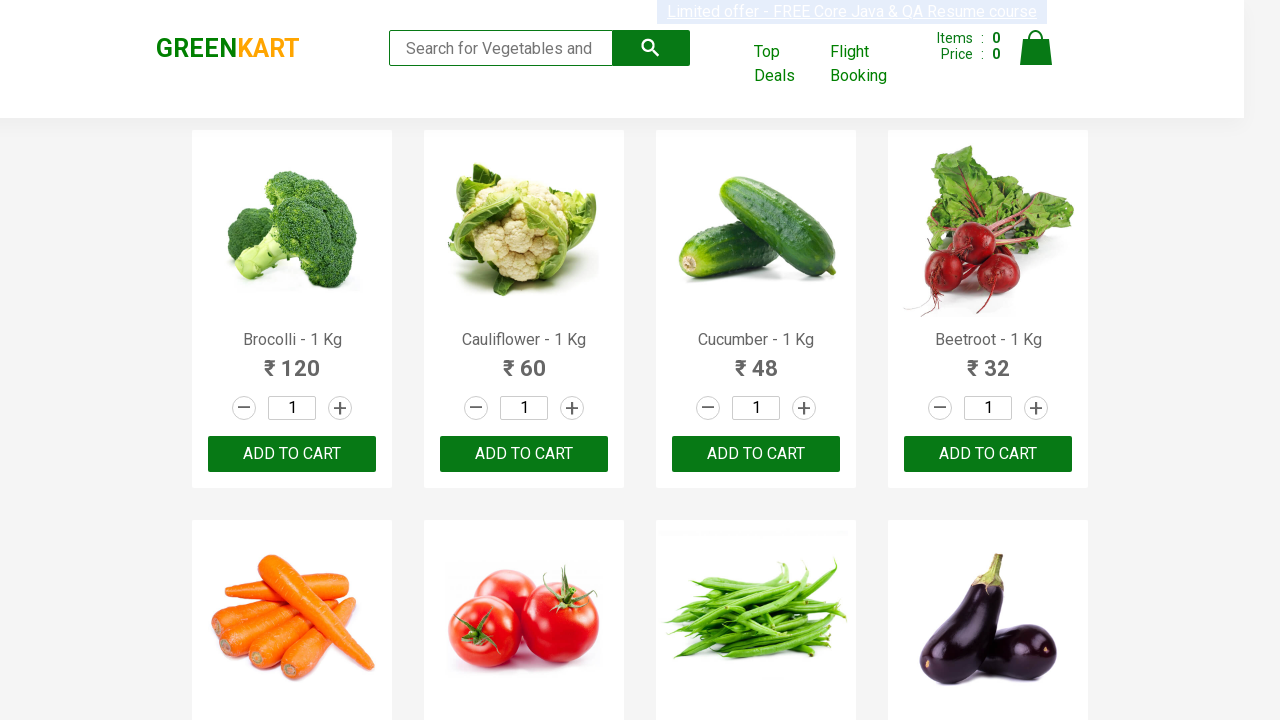

Retrieved all product names from page
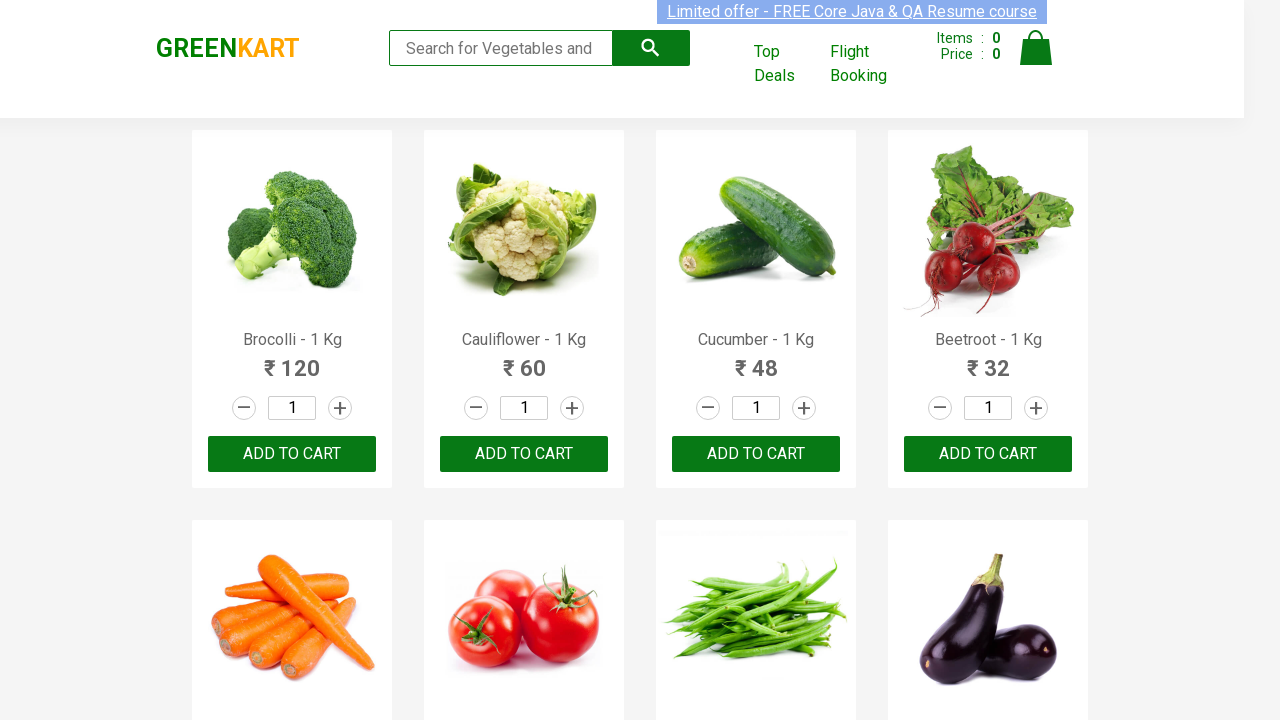

Added 'Brocolli' to cart at (292, 454) on div.product-action > button >> nth=0
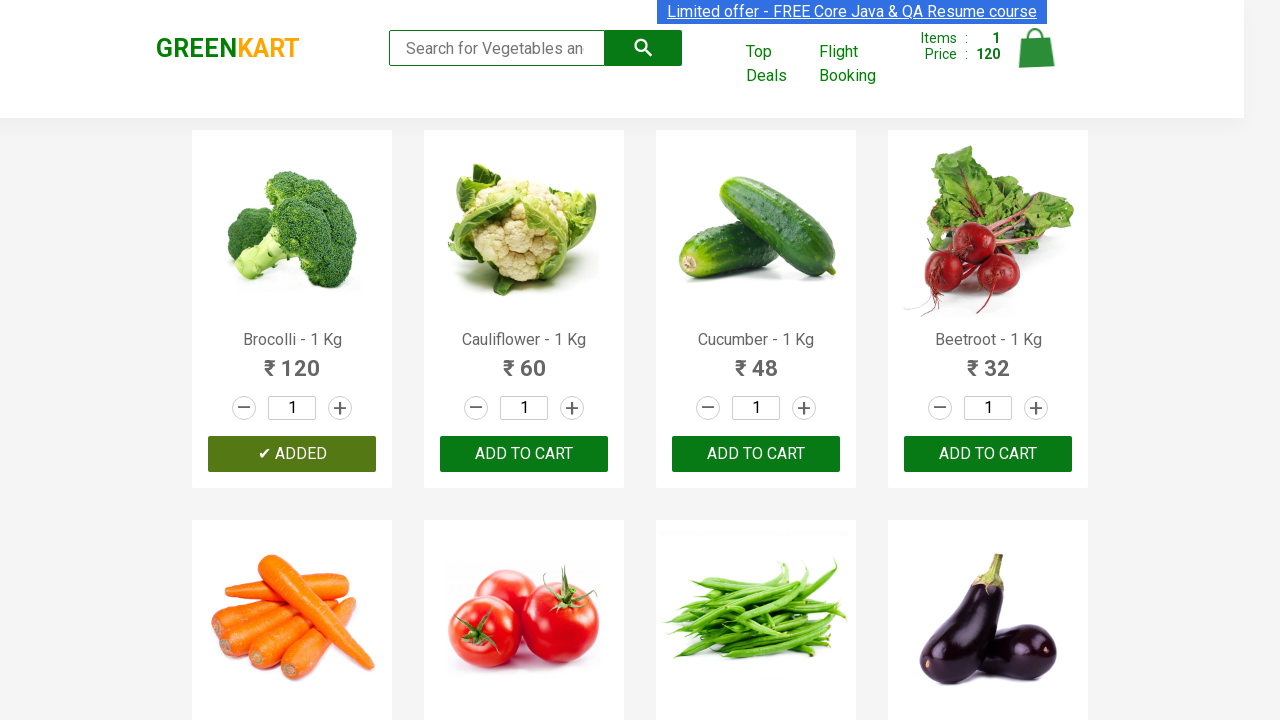

Added 'Cucumber' to cart at (756, 454) on div.product-action > button >> nth=2
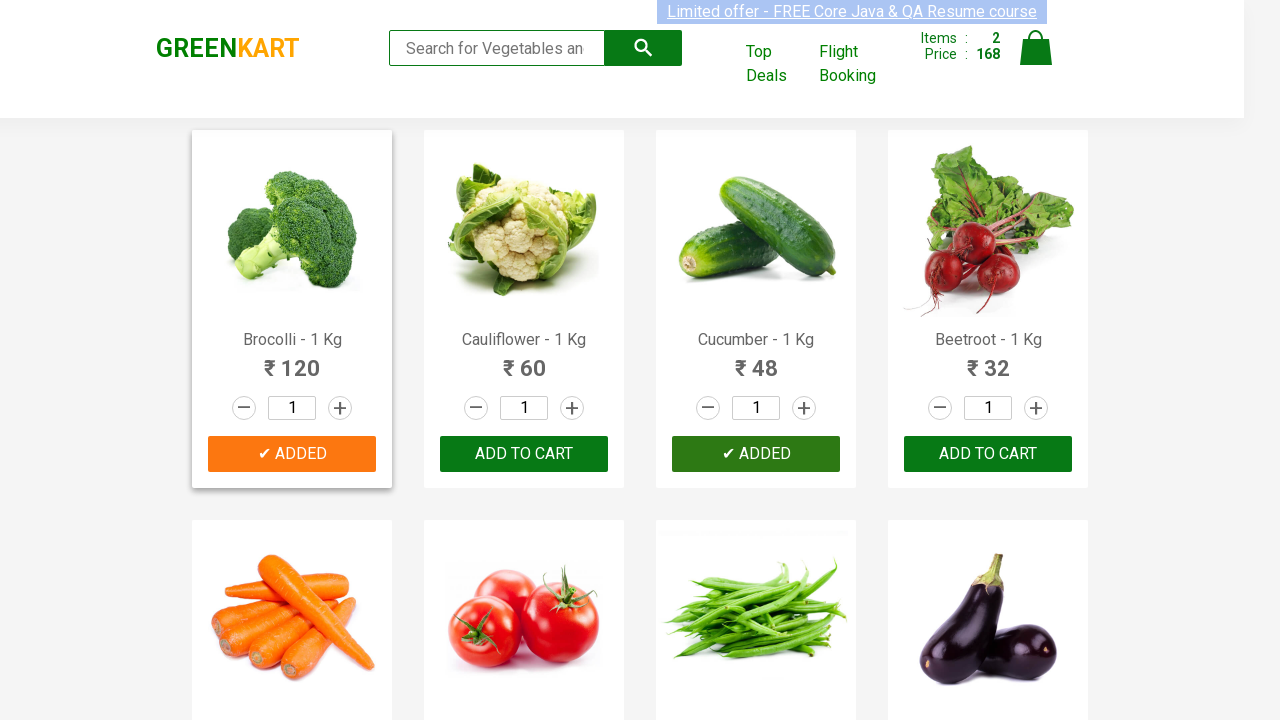

Added 'Beetroot' to cart at (988, 454) on div.product-action > button >> nth=3
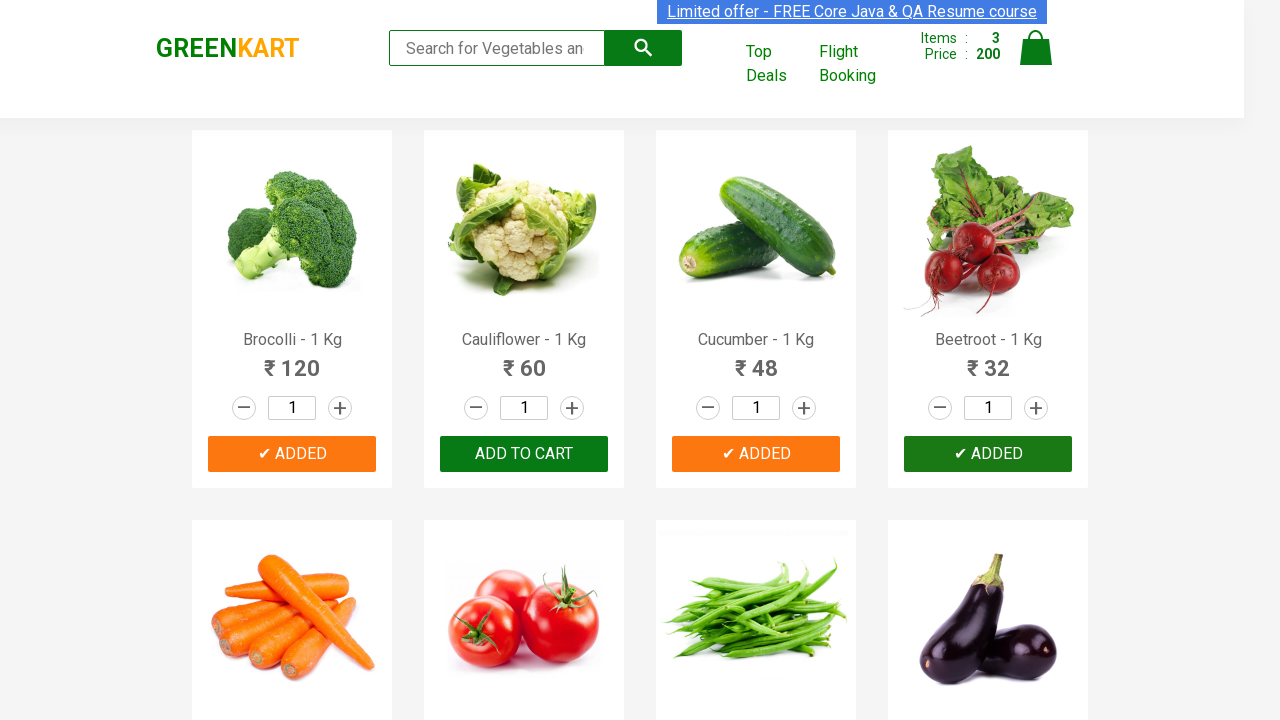

Clicked on cart icon to view cart at (1036, 48) on img[alt='Cart']
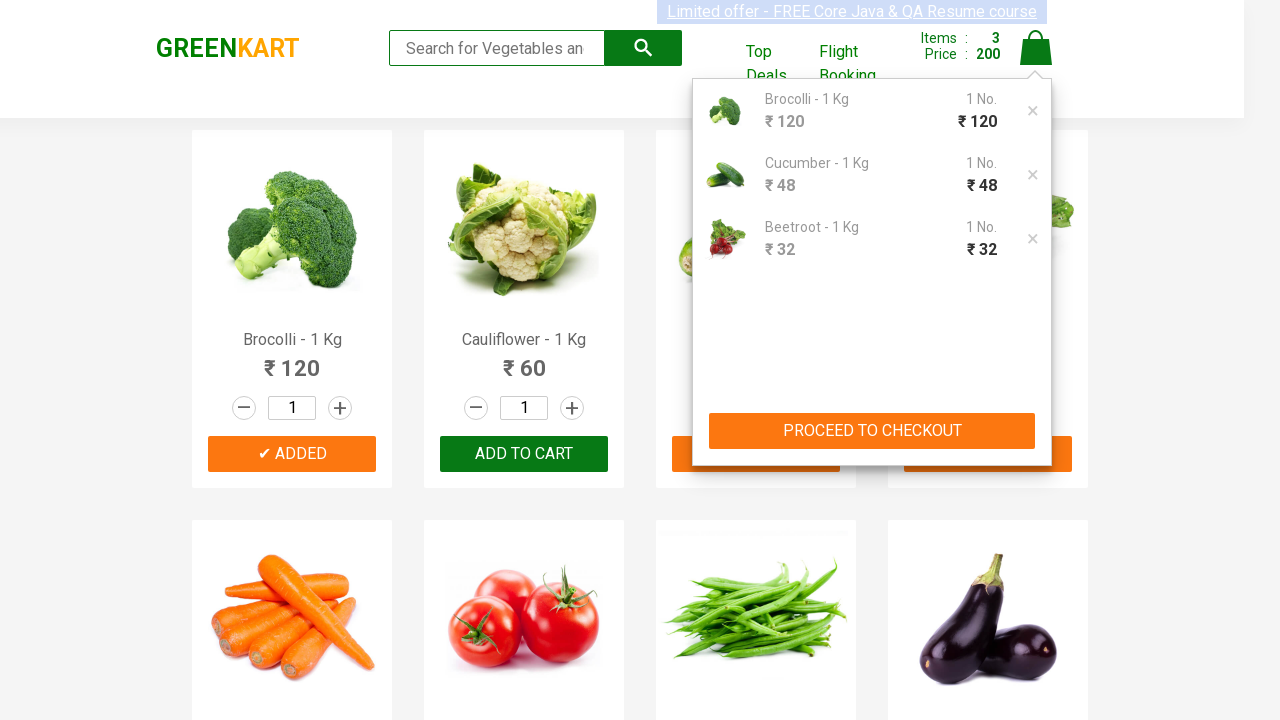

Clicked proceed to checkout button at (872, 431) on xpath=//div[@class='action-block']/button[1]
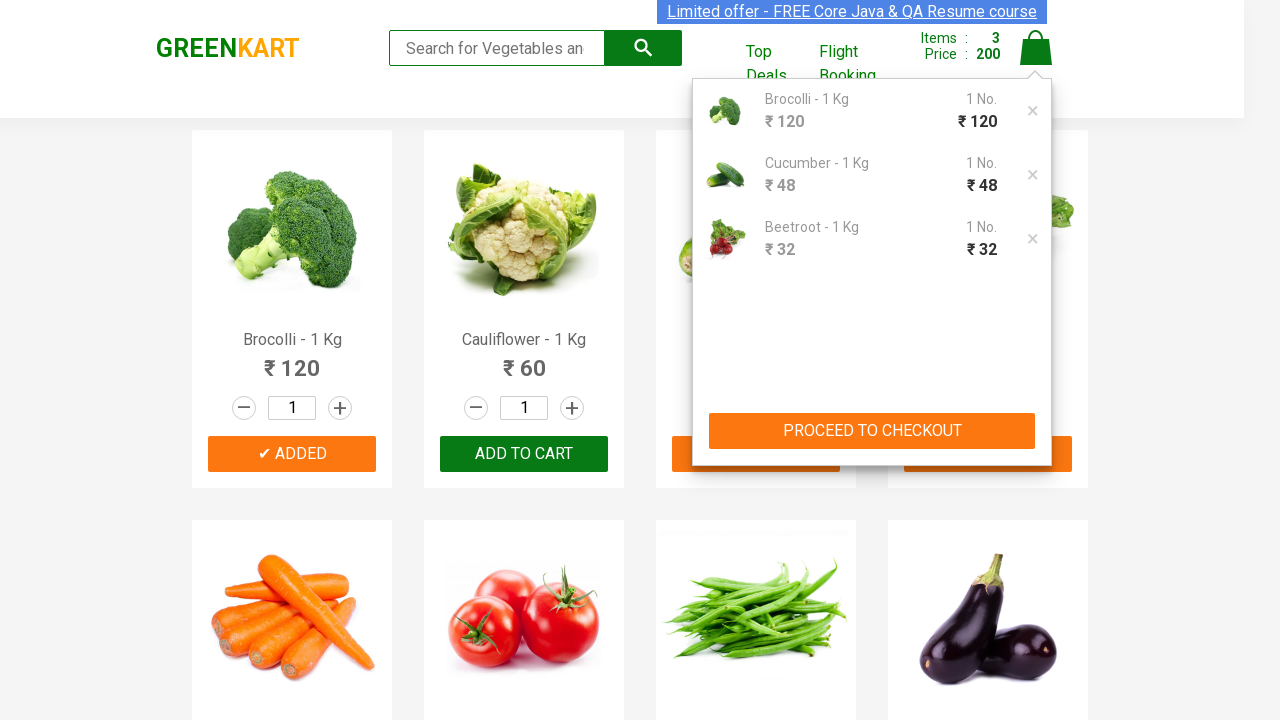

Promo code input field appeared
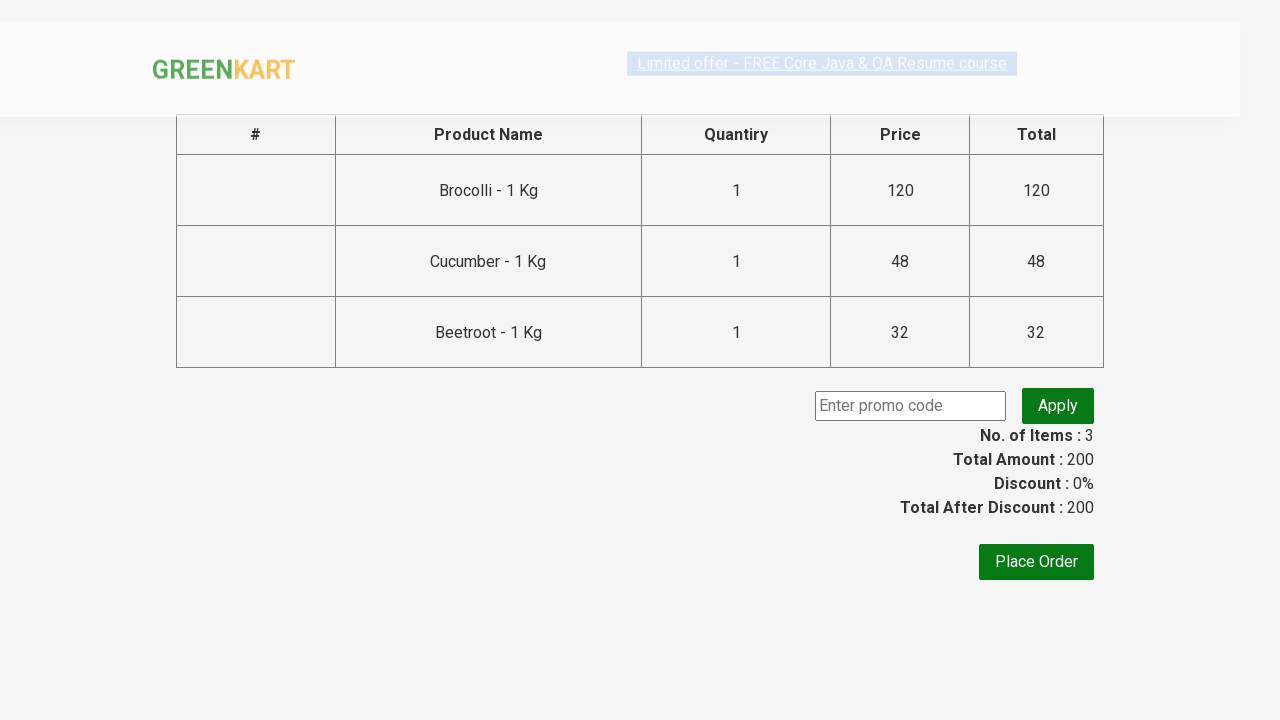

Entered promo code 'rahulshettyacademy' on input.promoCode
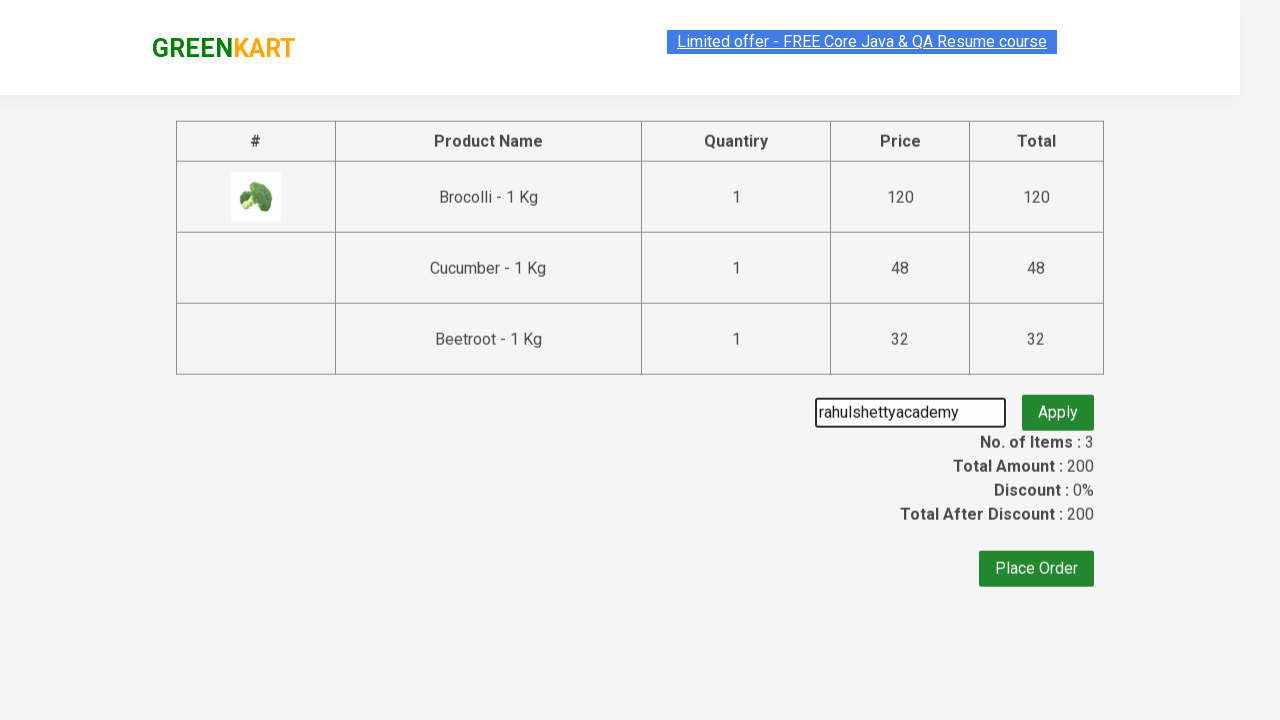

Clicked Apply button for promo code at (1058, 406) on button.promoBtn
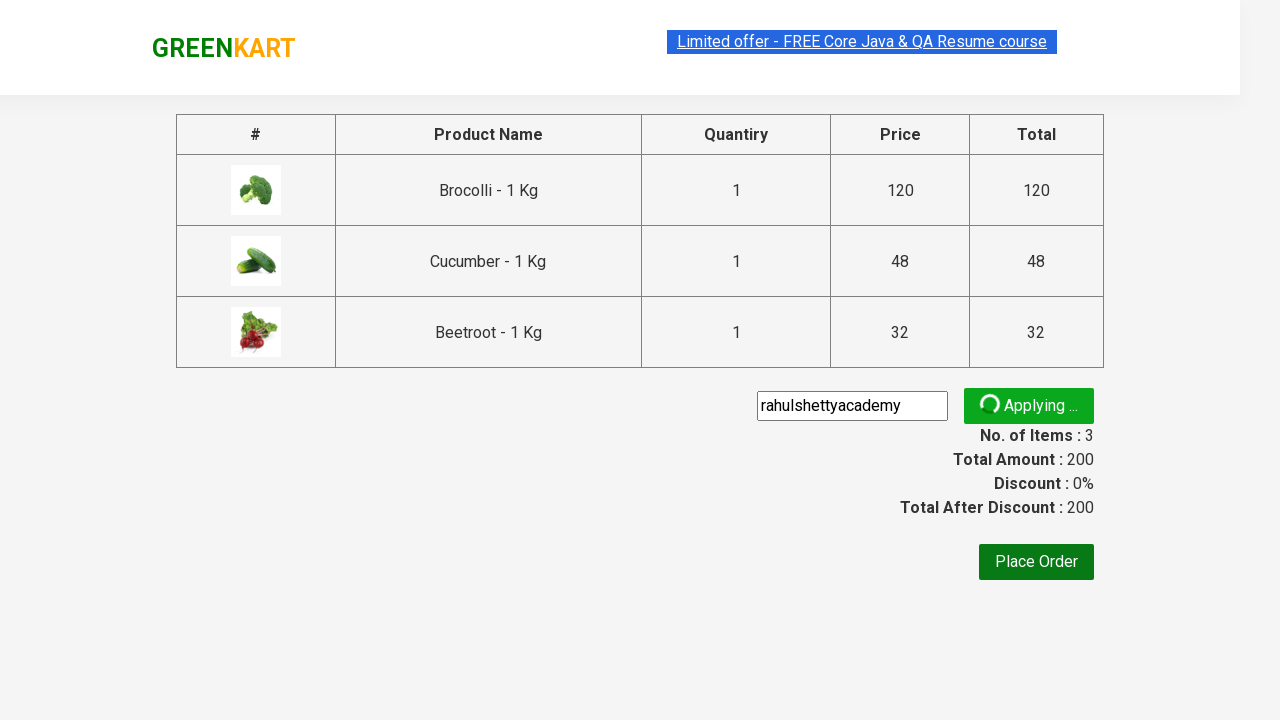

Promo code successfully applied
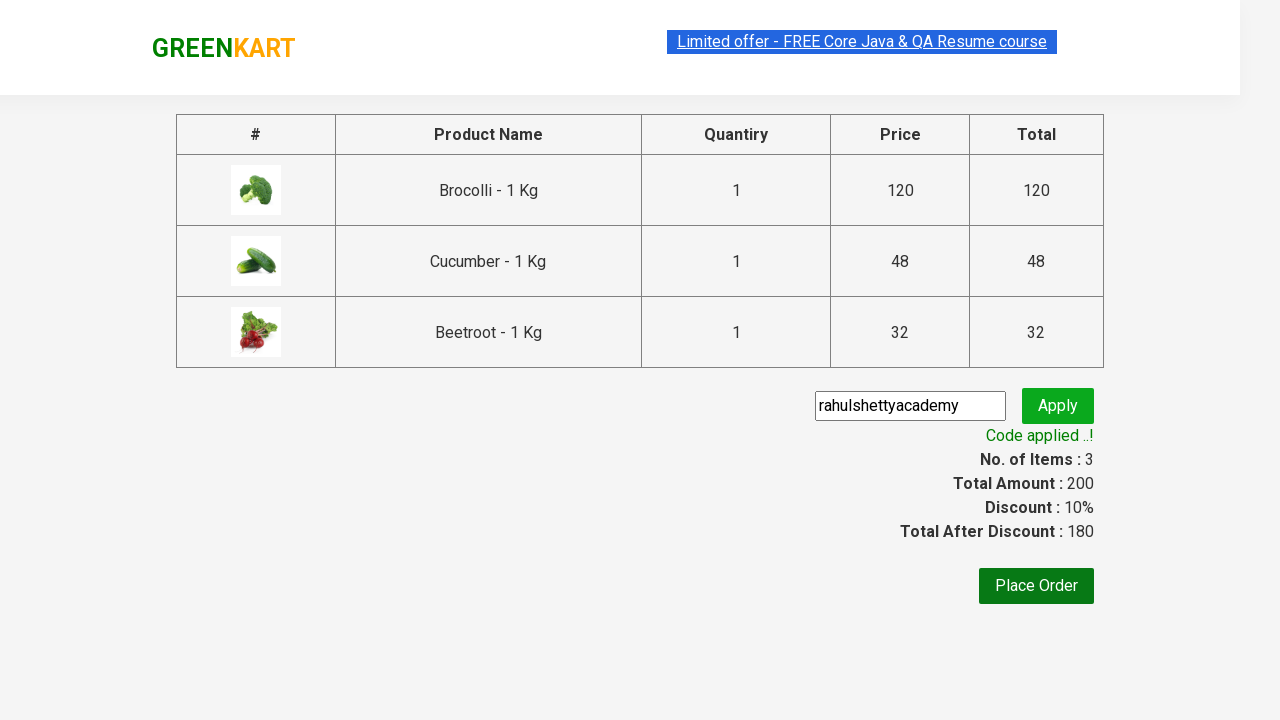

Clicked Place Order button to complete purchase at (1036, 586) on xpath=//button[text()='Place Order']
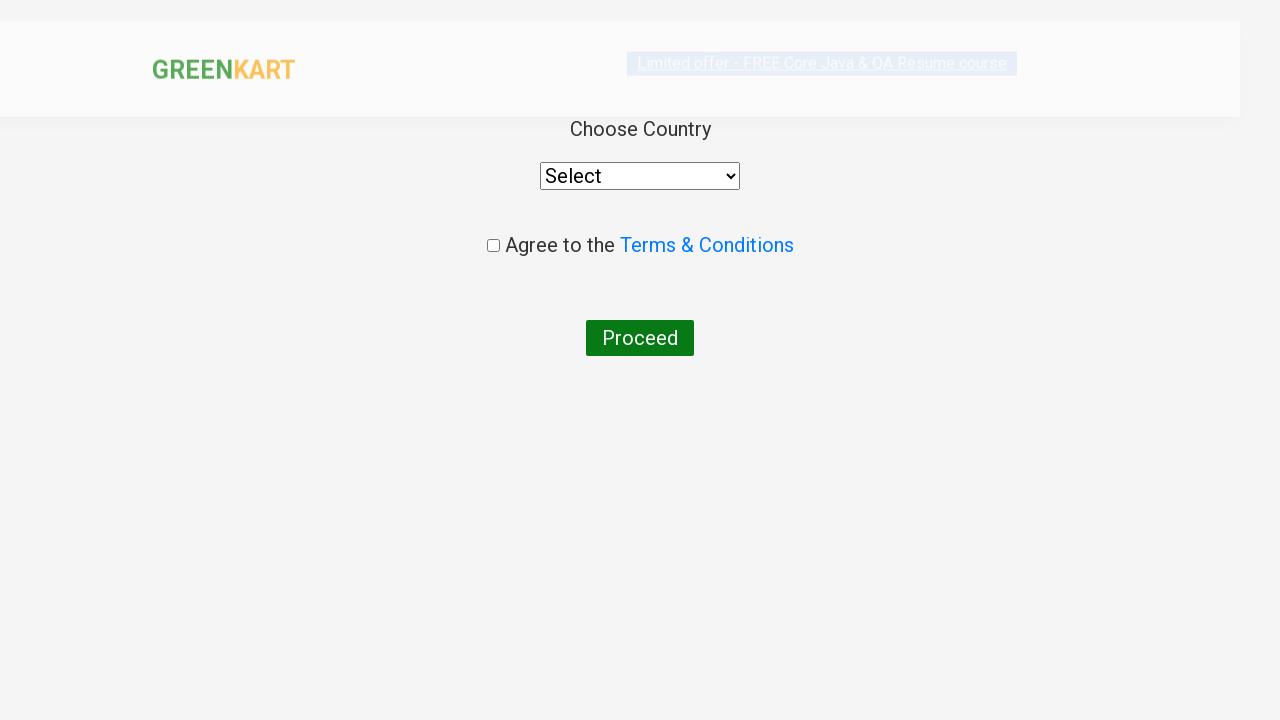

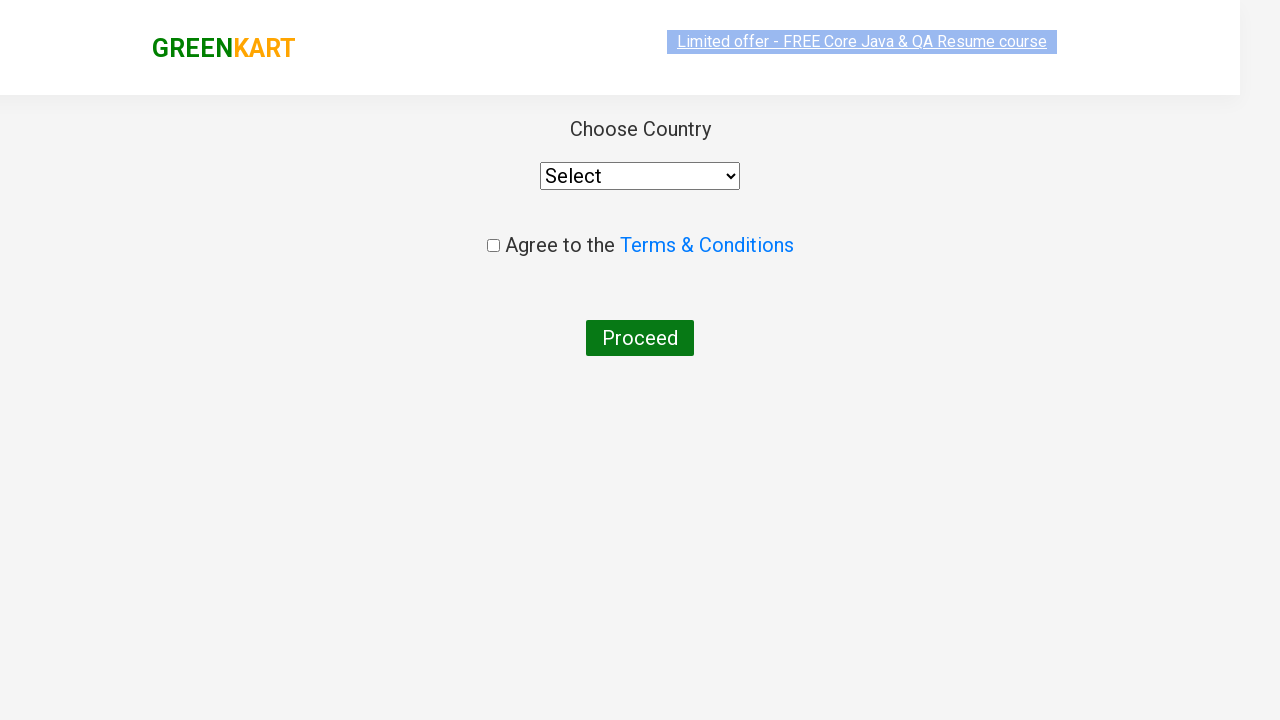